Tests a sample login form by filling in username and password fields, submitting the form, and verifying the welcome message

Starting URL: http://uitestingplayground.com/sampleapp

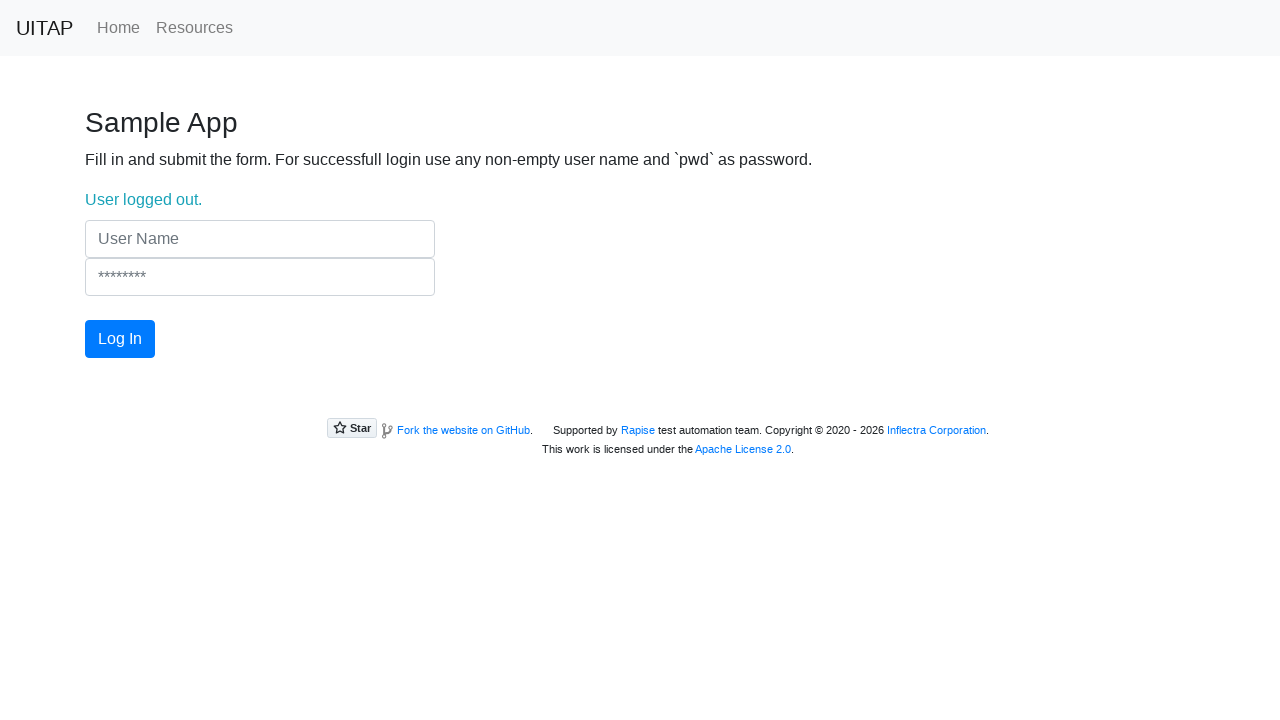

Filled username field with 'Rahayu' on input[name='UserName']
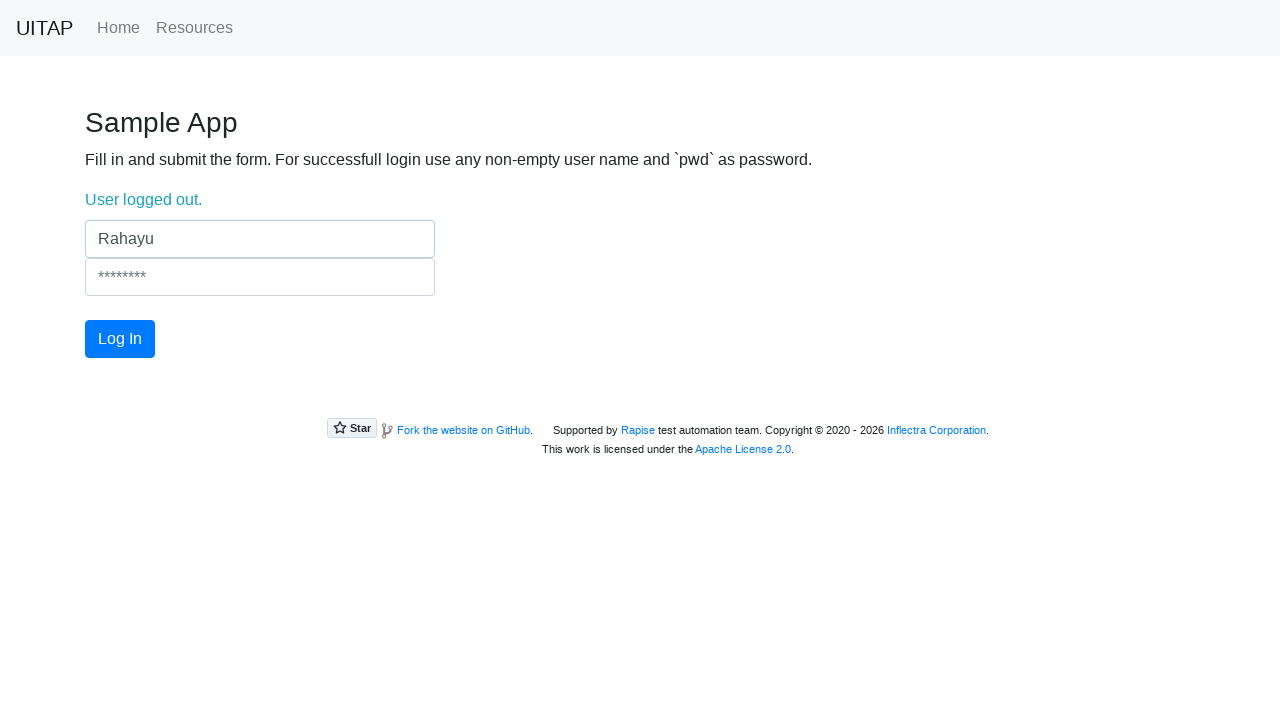

Filled password field with 'pwd' on input[name='Password']
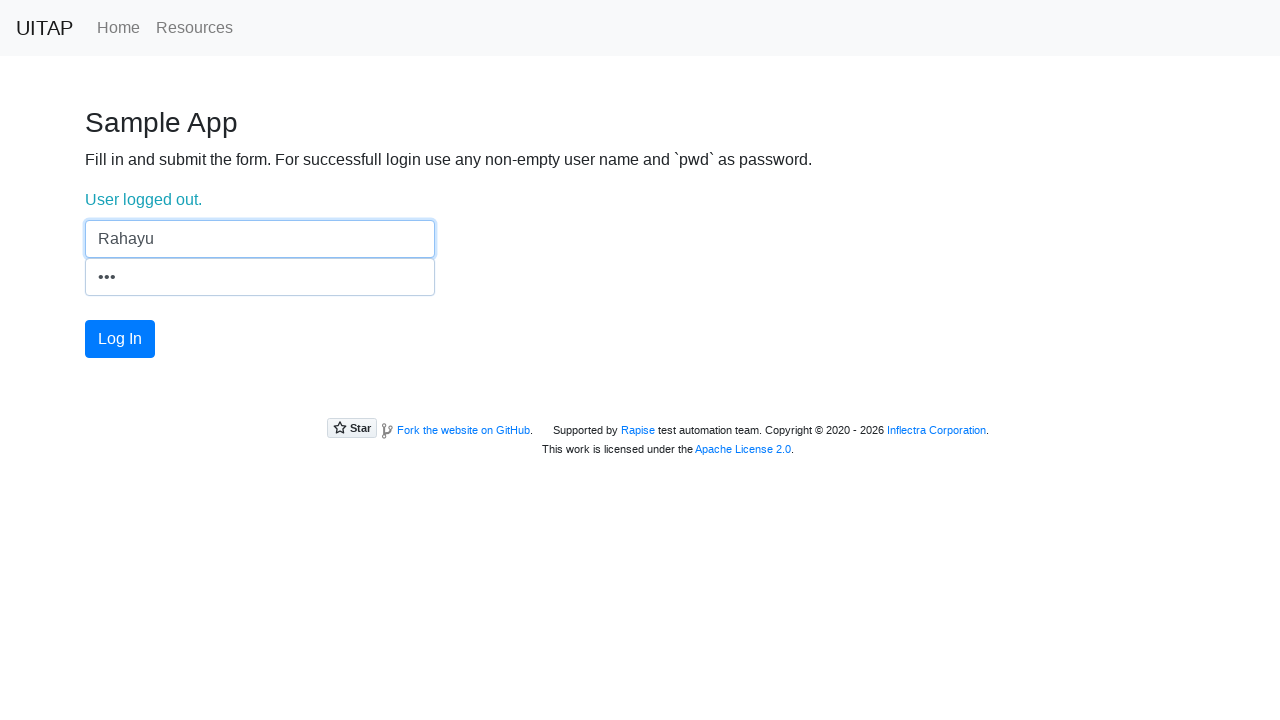

Clicked login button to submit the form at (120, 339) on #login
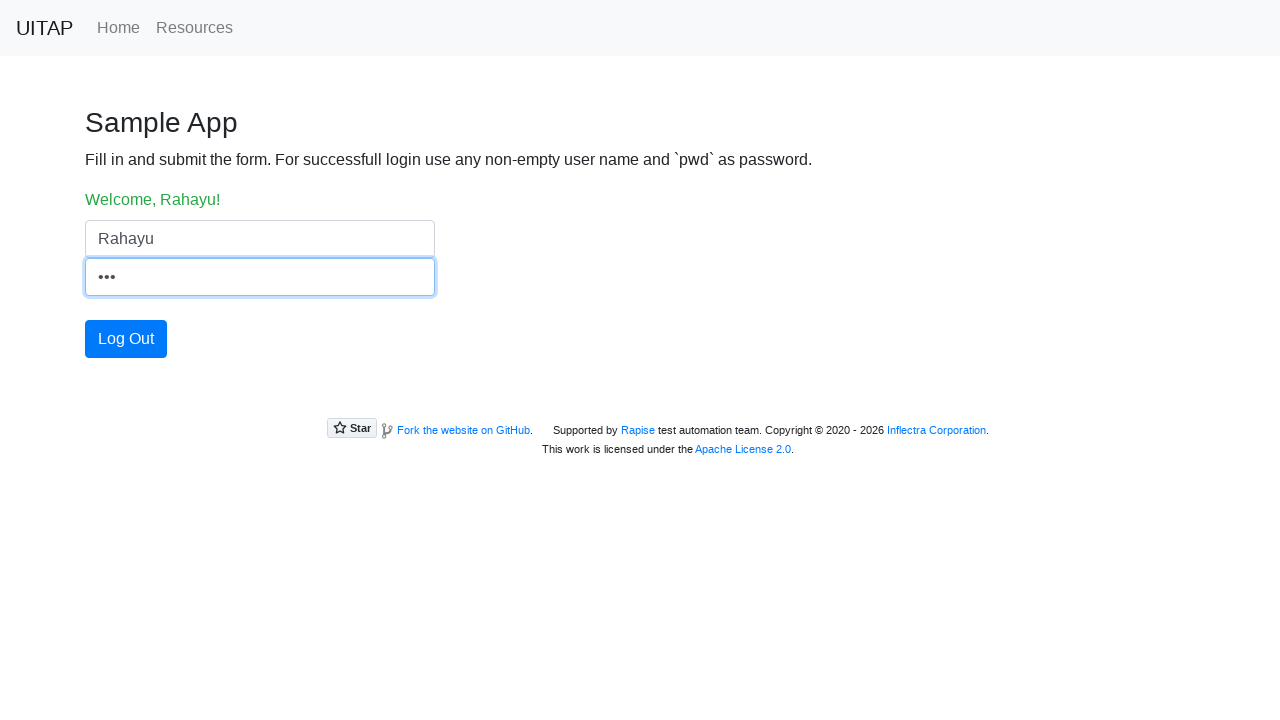

Welcome message element loaded
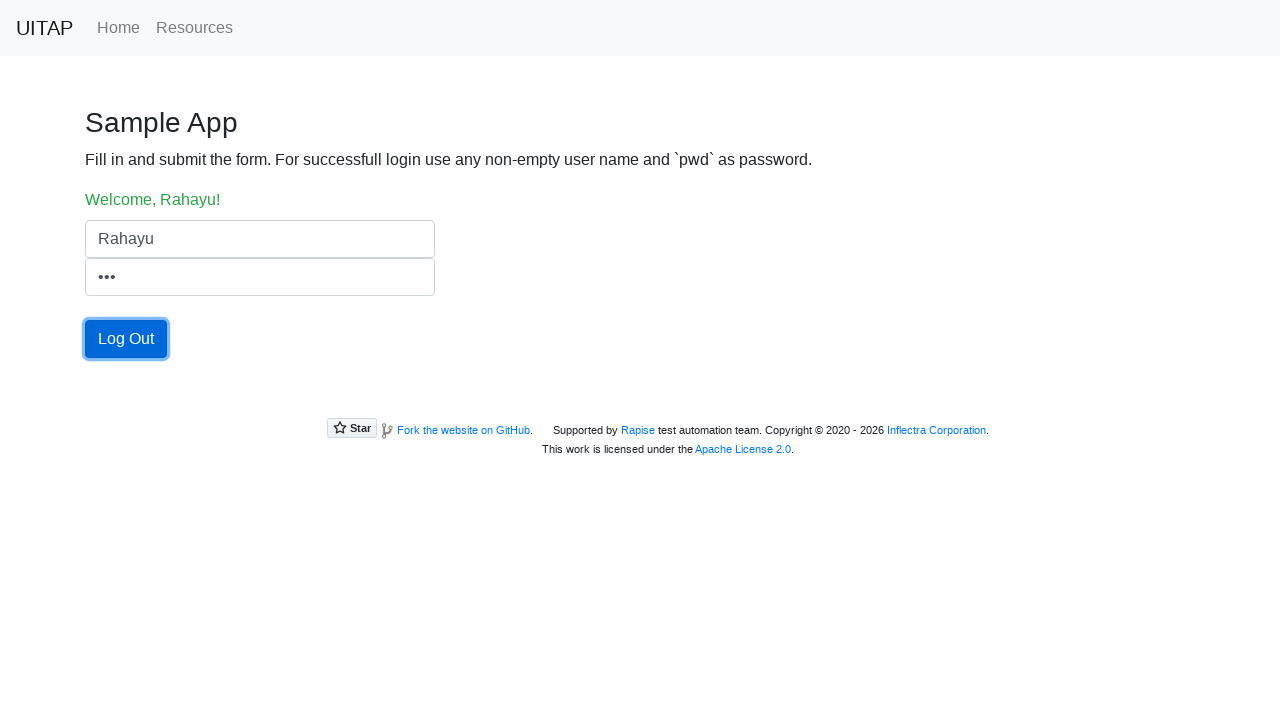

Retrieved success message: 'Welcome, Rahayu!'
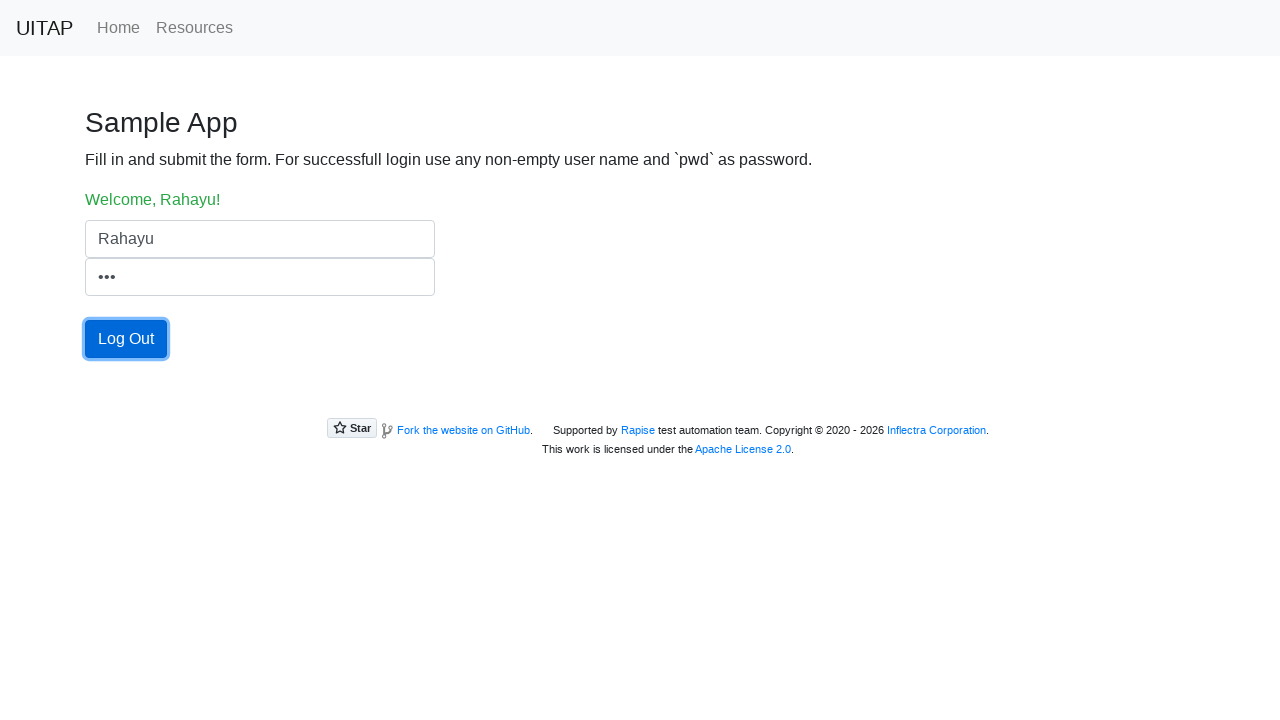

Verified welcome message is correct
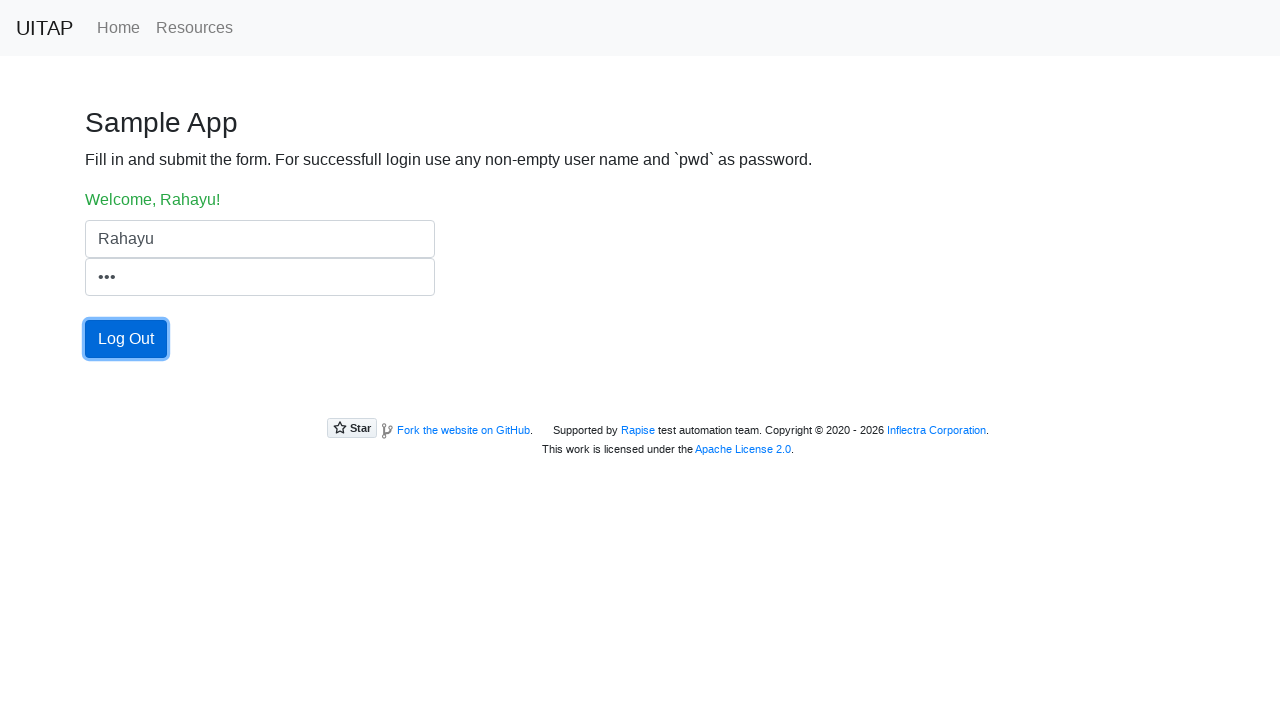

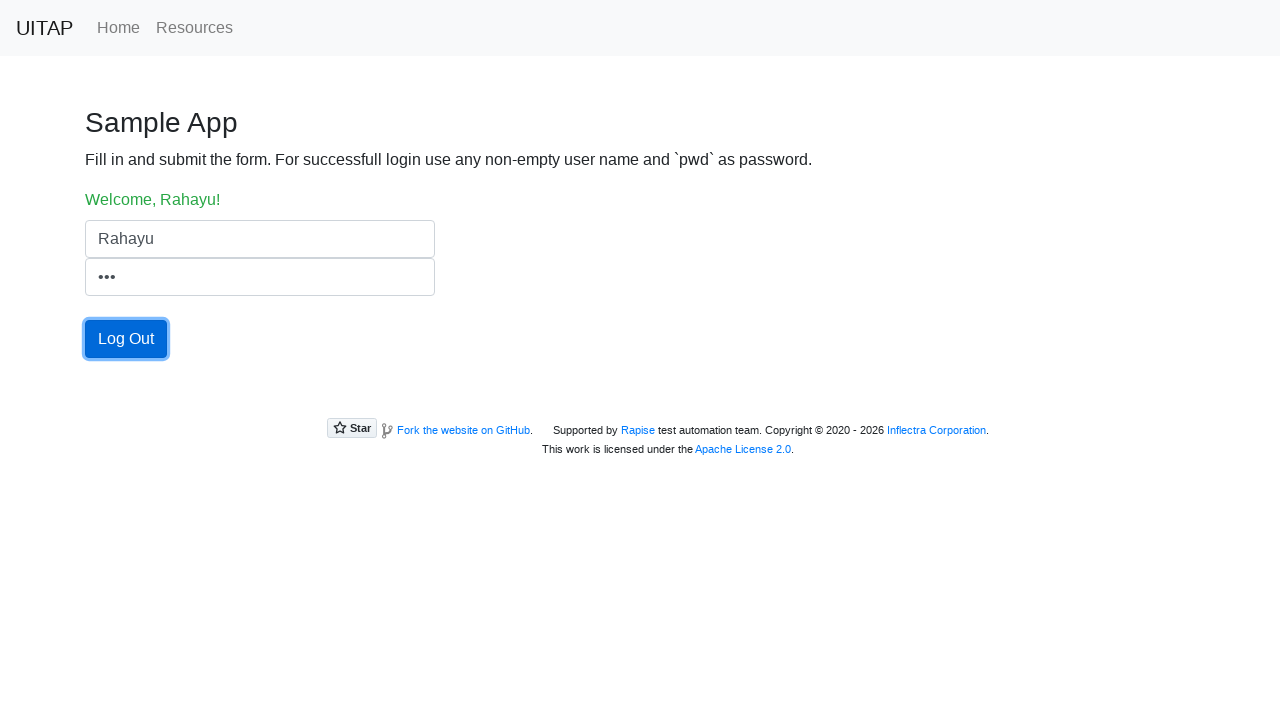